Tests adding a single element by clicking the "Add Element" button and verifying the new element appears

Starting URL: http://the-internet.herokuapp.com/add_remove_elements/

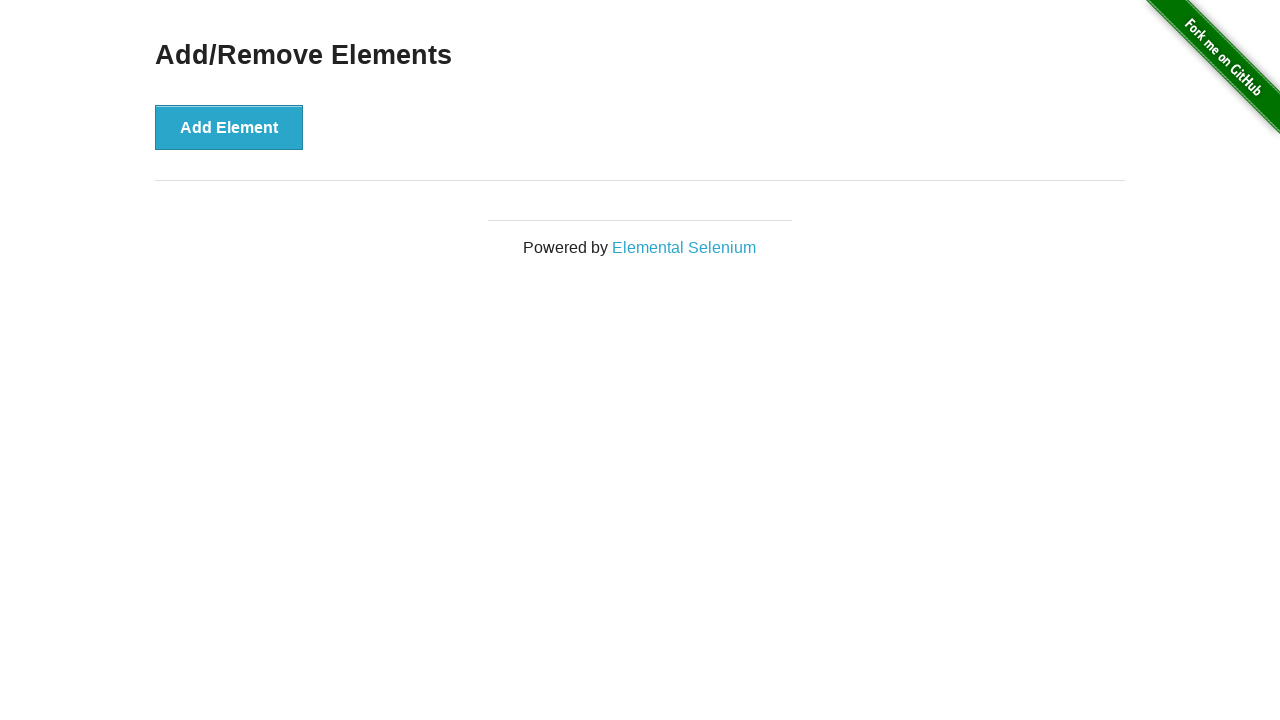

Clicked the 'Add Element' button at (229, 127) on xpath=//button[contains(text(),'Add Element')]
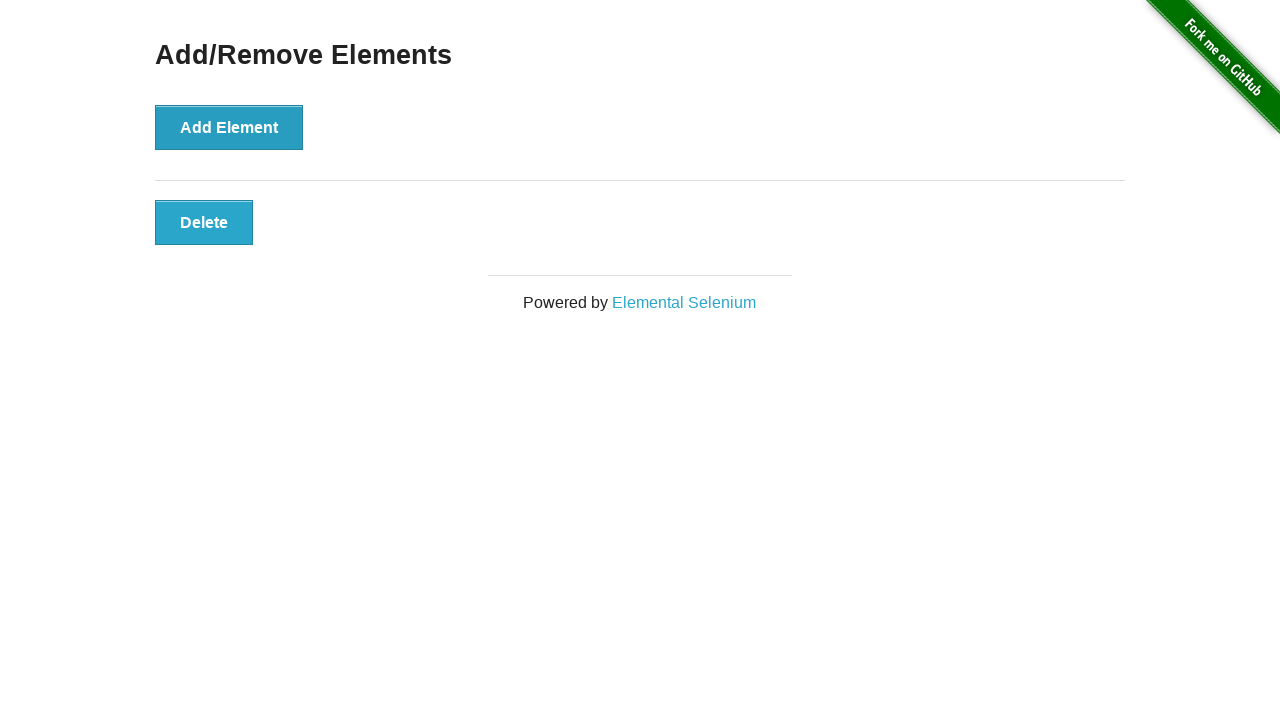

Verified that a new element was added to the page
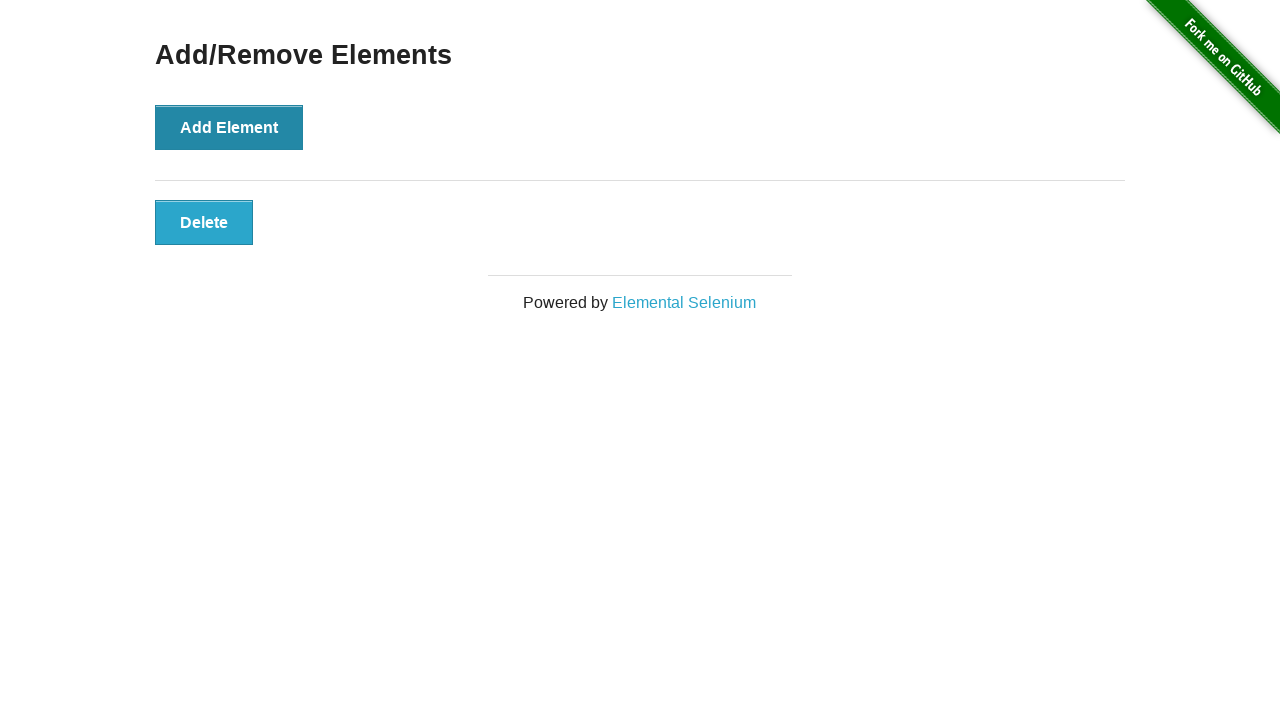

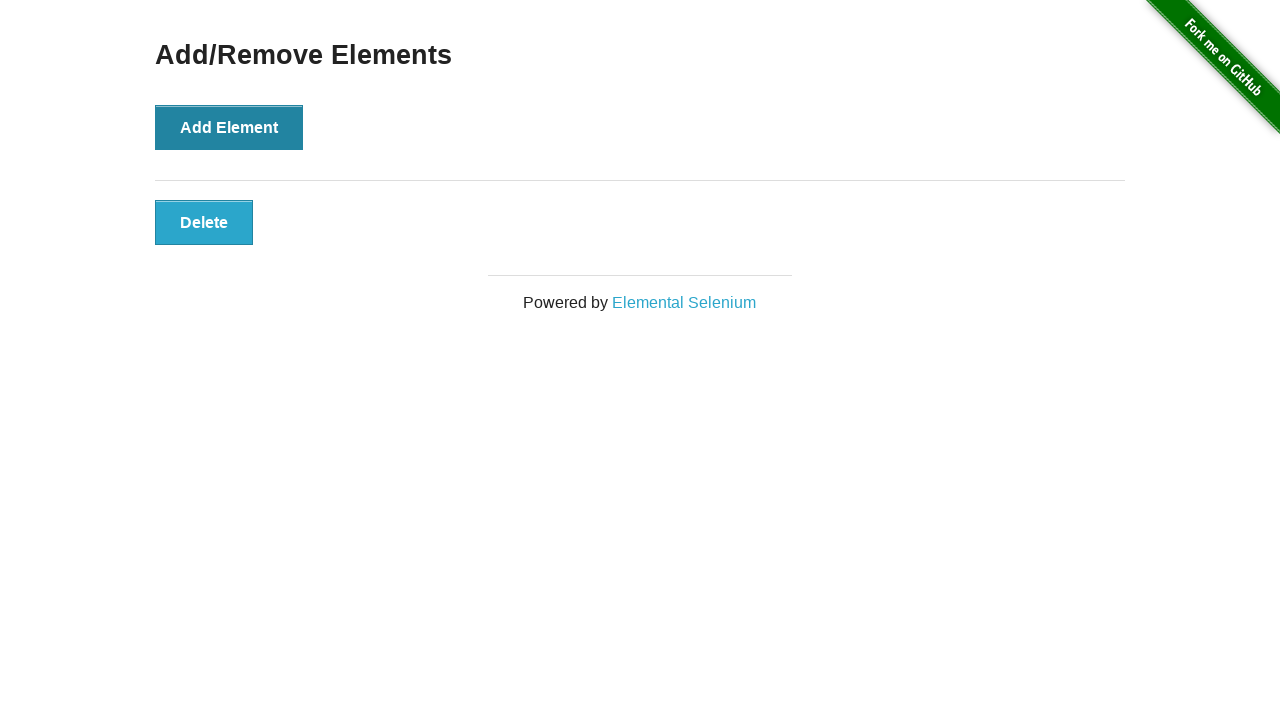